Tests e-commerce functionality by searching for products, adding them to cart, and applying a promo code at checkout

Starting URL: https://rahulshettyacademy.com/seleniumPractise

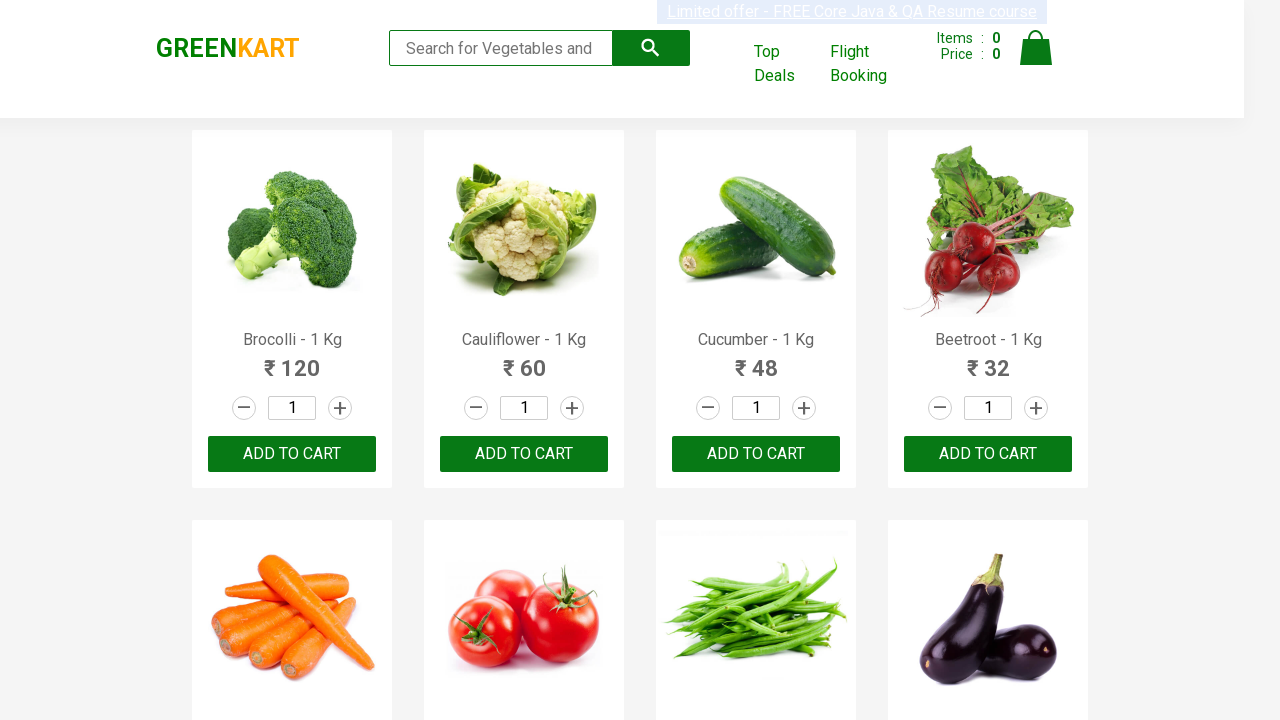

Filled search field with 'Ber' to filter products on .search-keyword
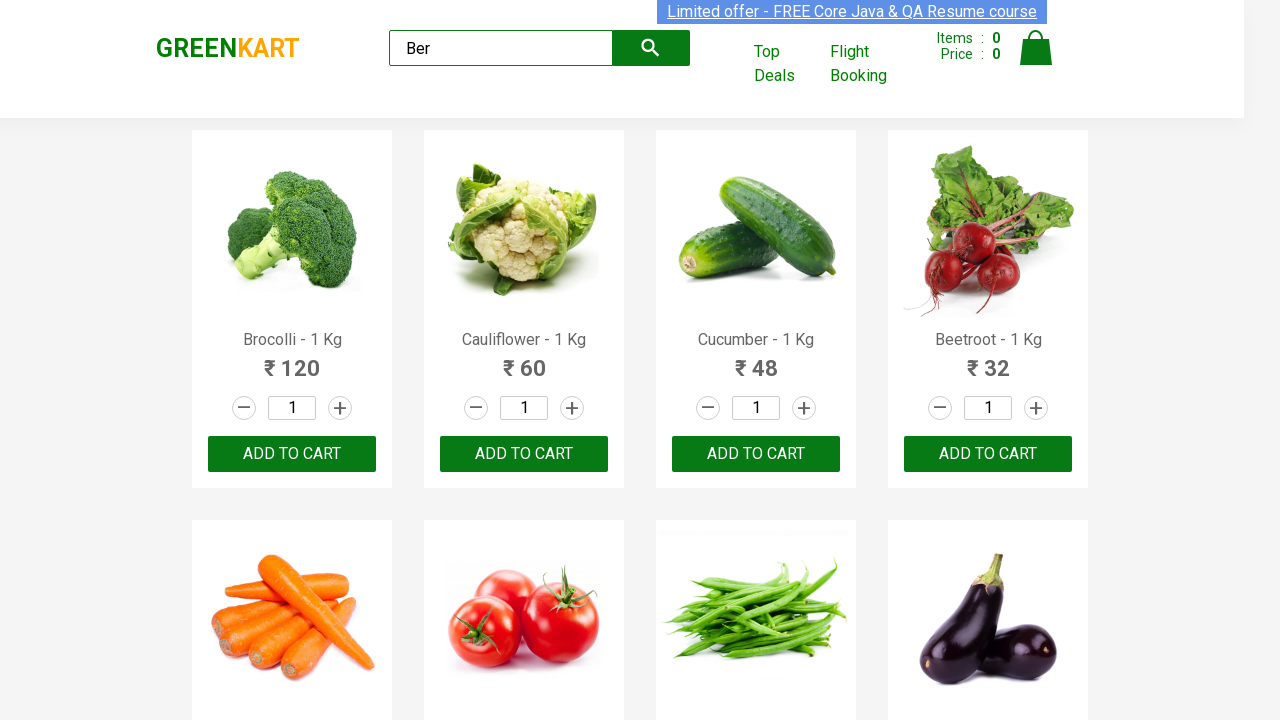

Waited 3 seconds for search results to load
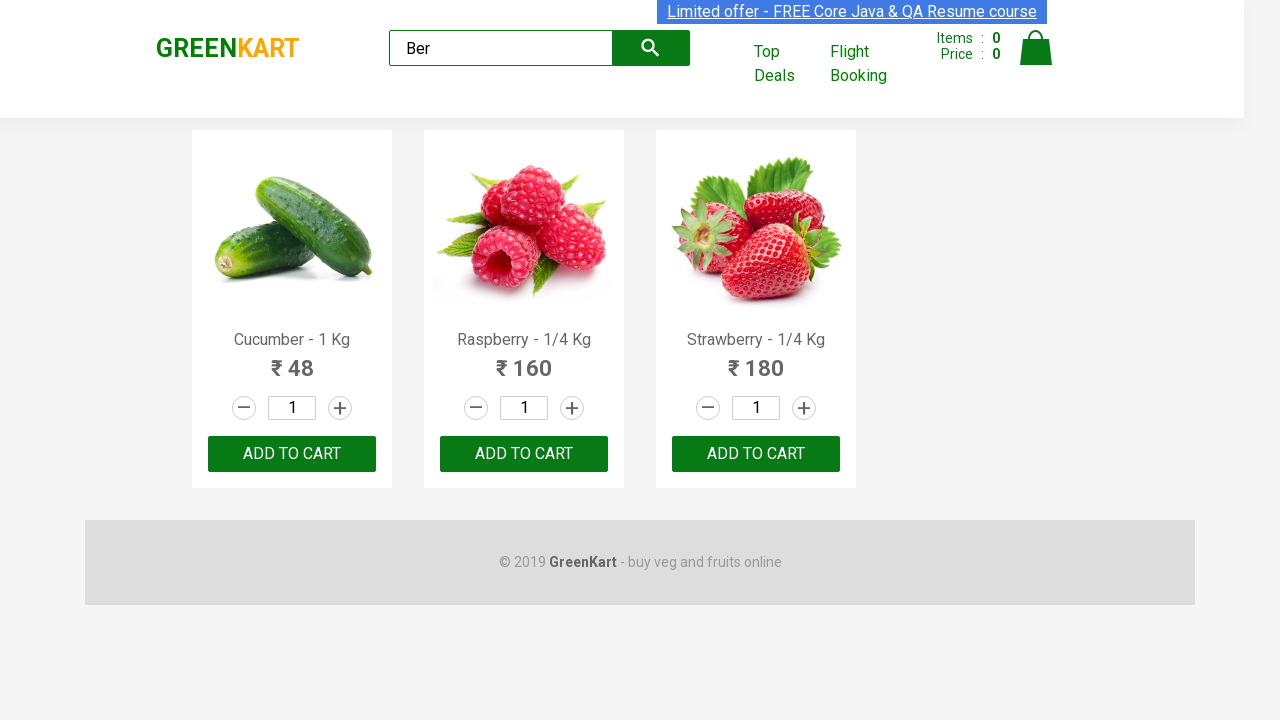

Located 3 products to add to cart
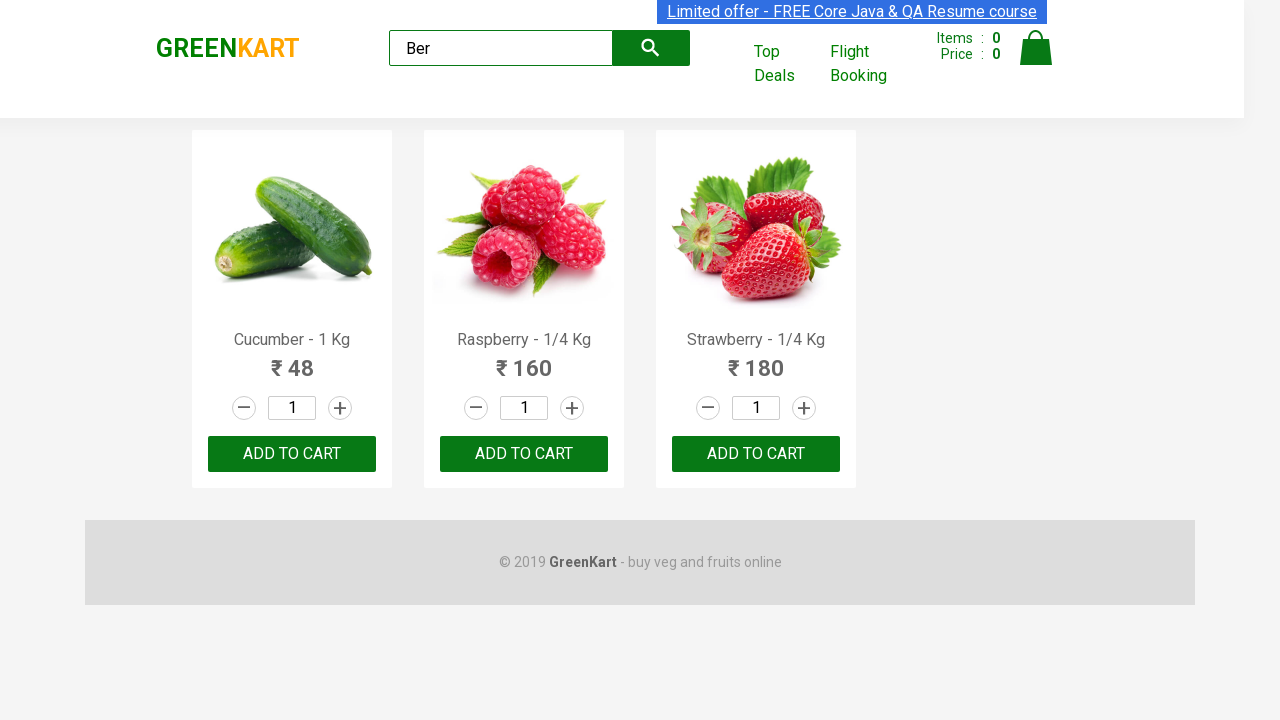

Clicked 'Add to Cart' button for a product at (292, 454) on .product-action button >> nth=0
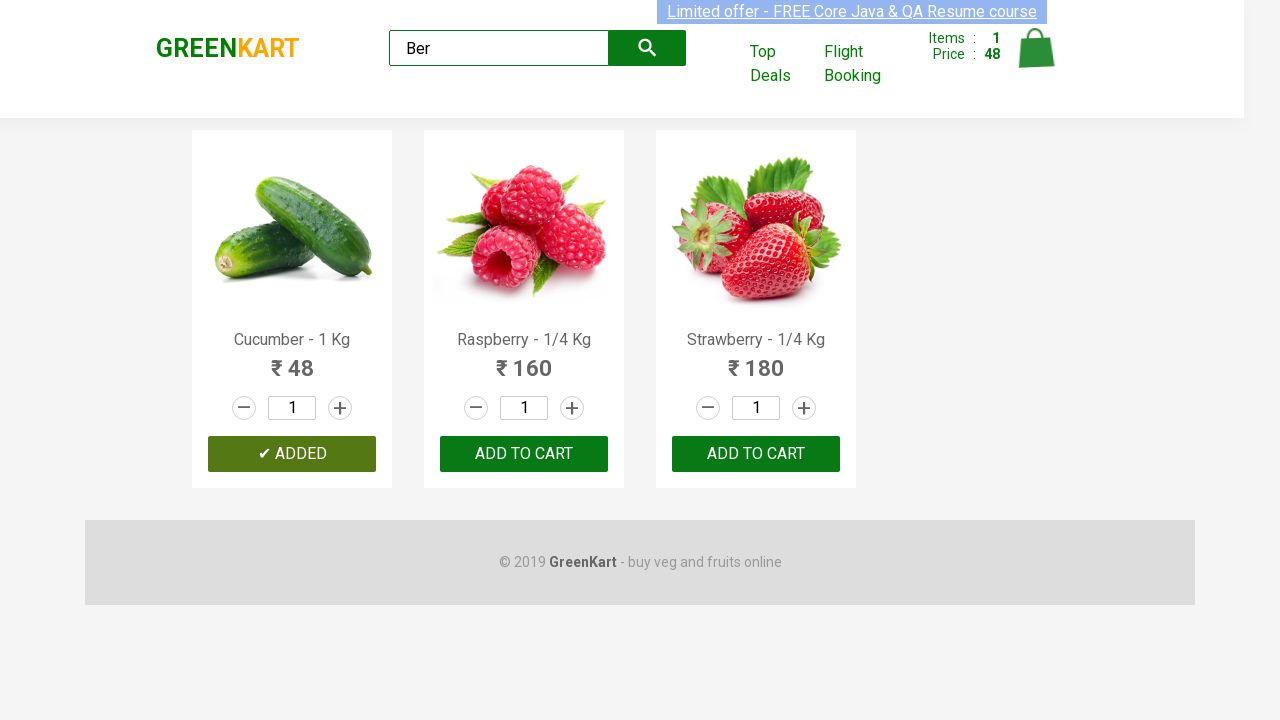

Clicked 'Add to Cart' button for a product at (524, 454) on .product-action button >> nth=1
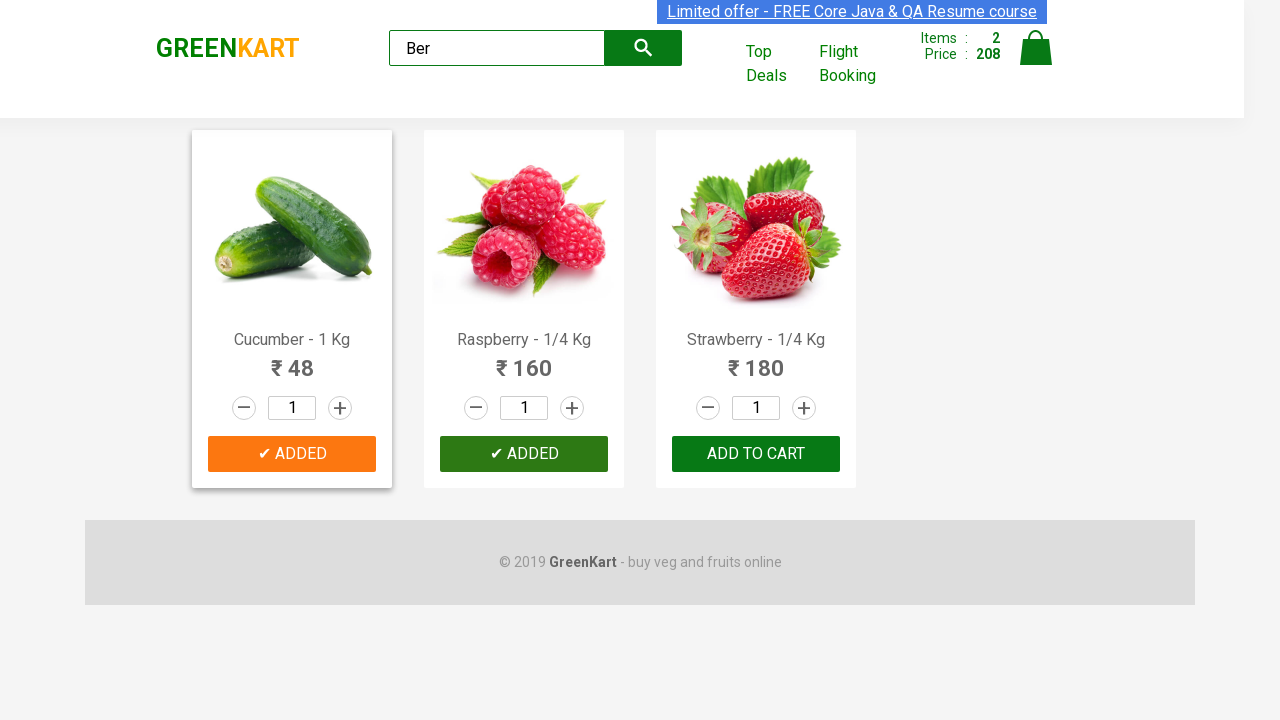

Clicked 'Add to Cart' button for a product at (756, 454) on .product-action button >> nth=2
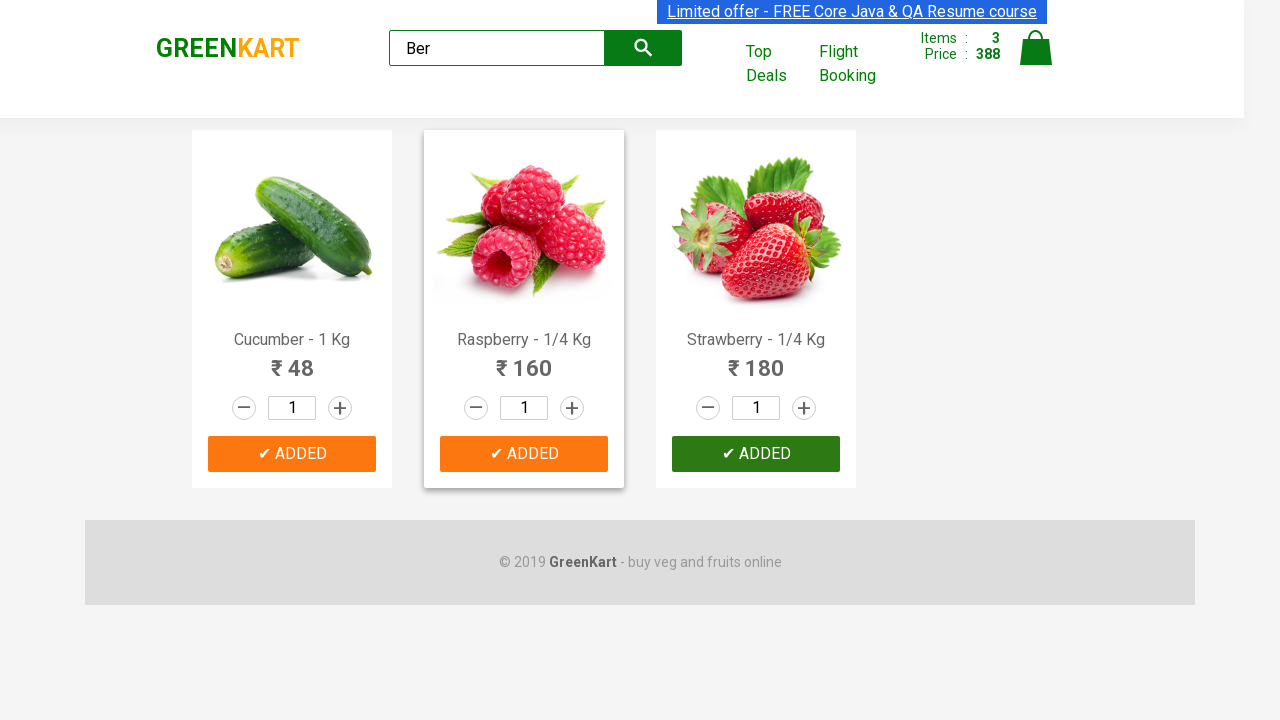

Clicked cart icon to open shopping cart at (1036, 59) on .cart-icon
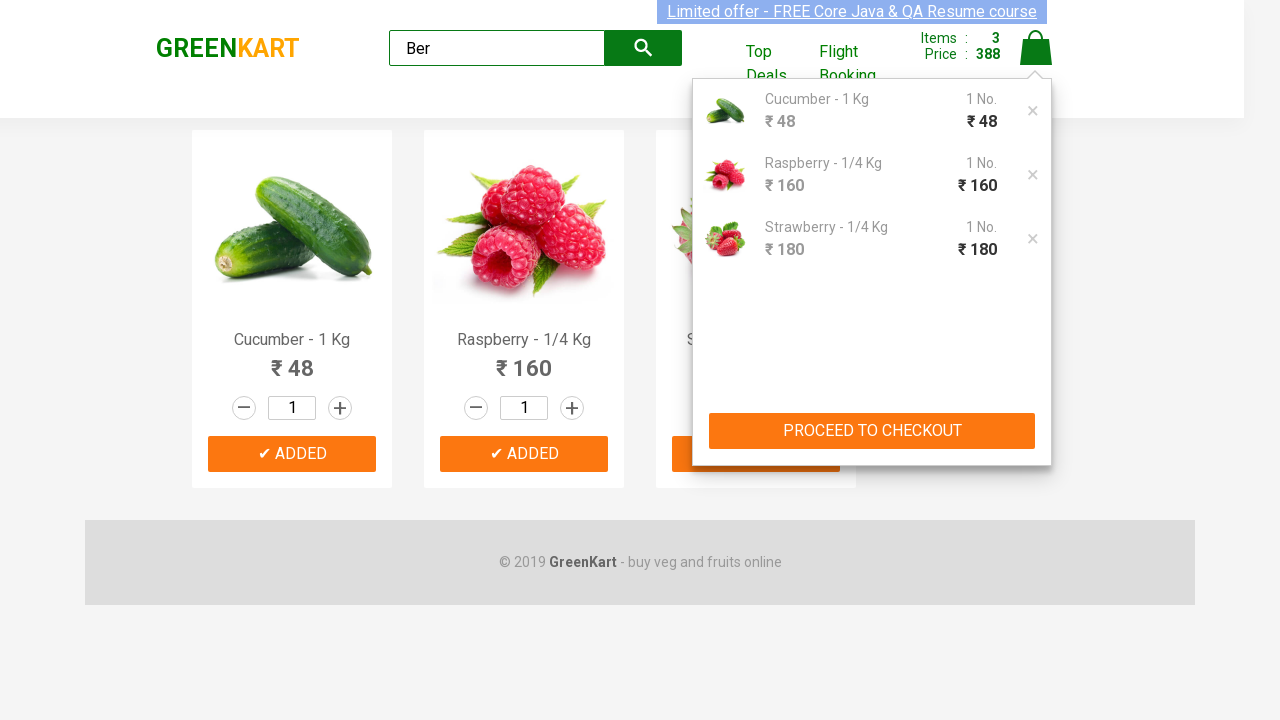

Clicked 'PROCEED TO CHECKOUT' button at (872, 431) on xpath=//button[text()='PROCEED TO CHECKOUT']
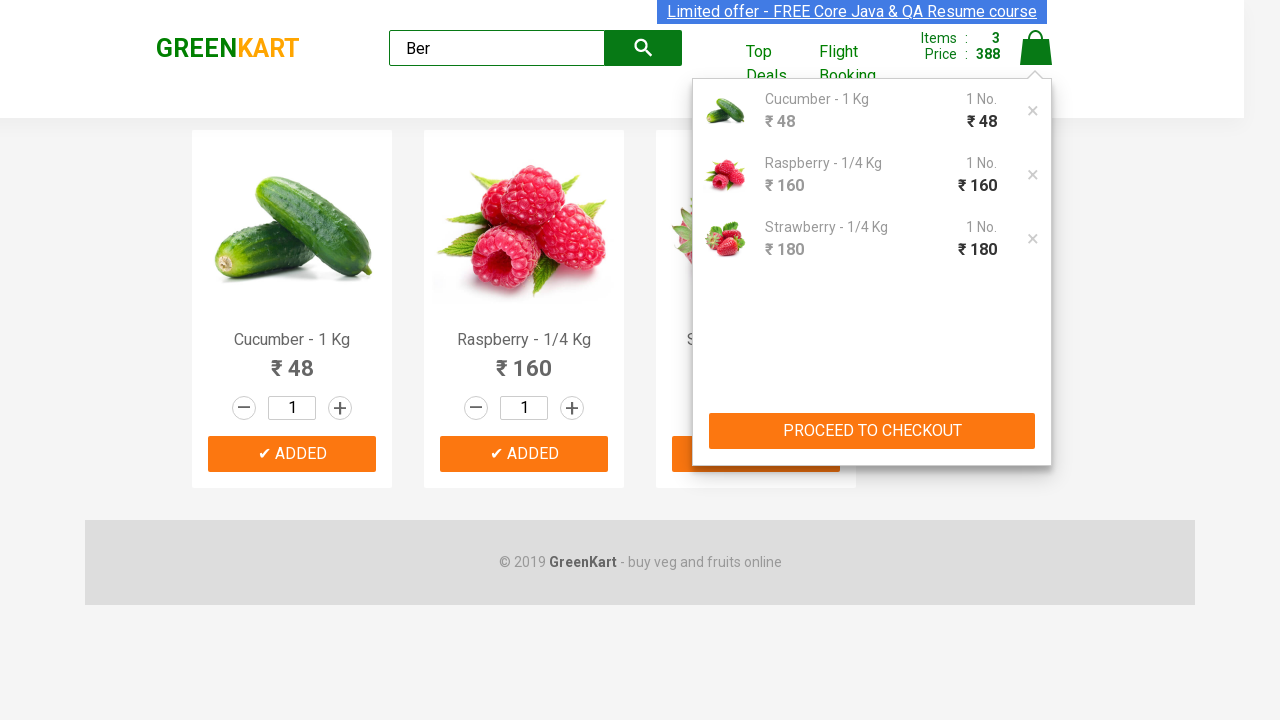

Entered promo code 'rahulshettyacademy' on .promoCode
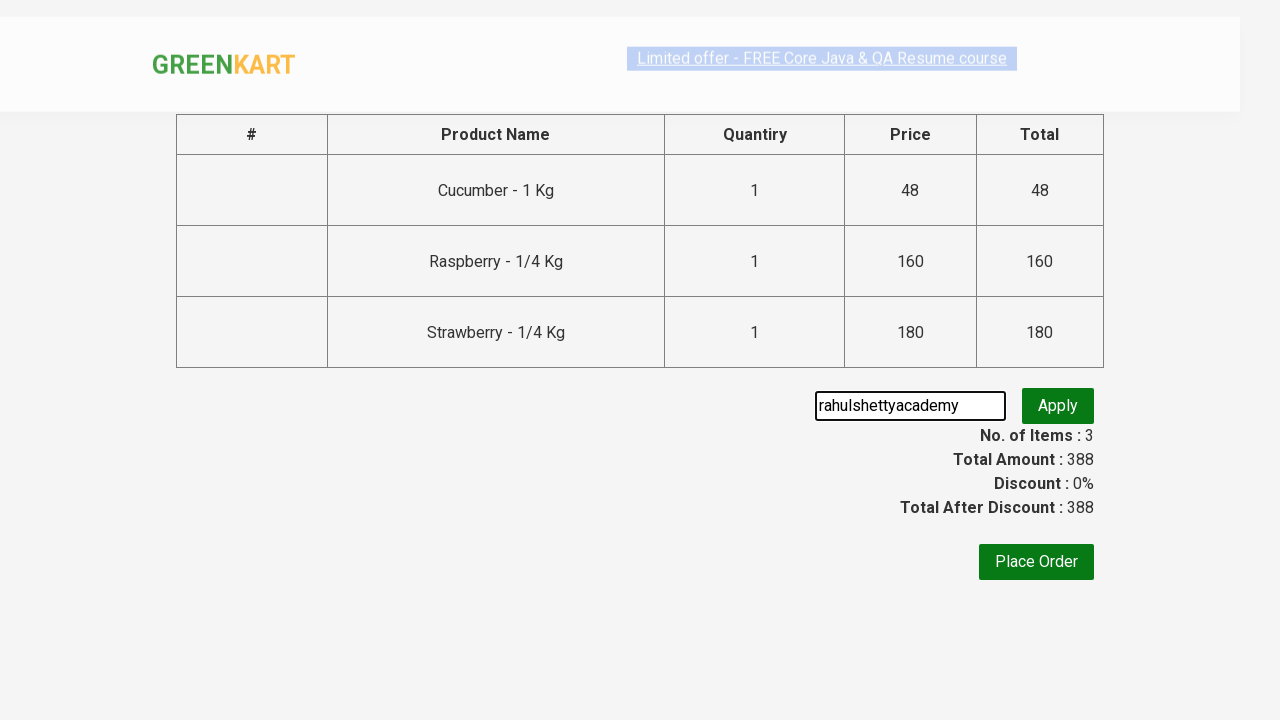

Clicked button to apply promo code at (1058, 406) on .promoBtn
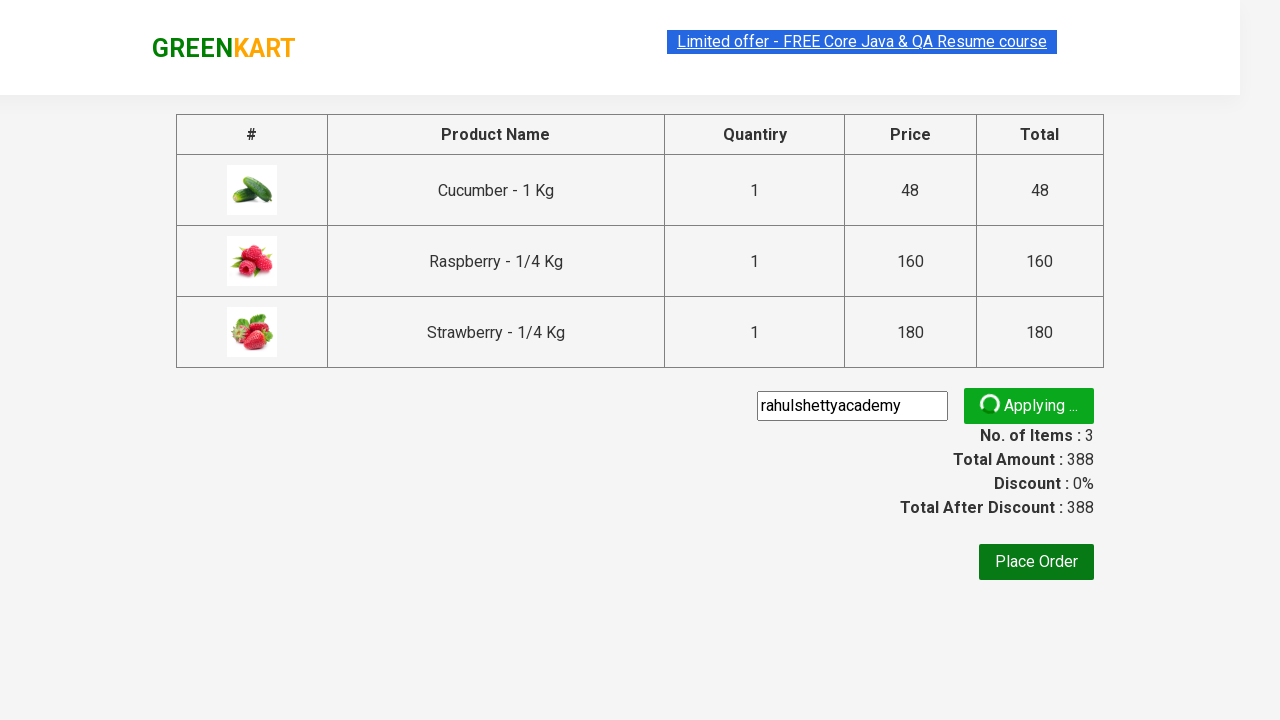

Promo code validation message appeared
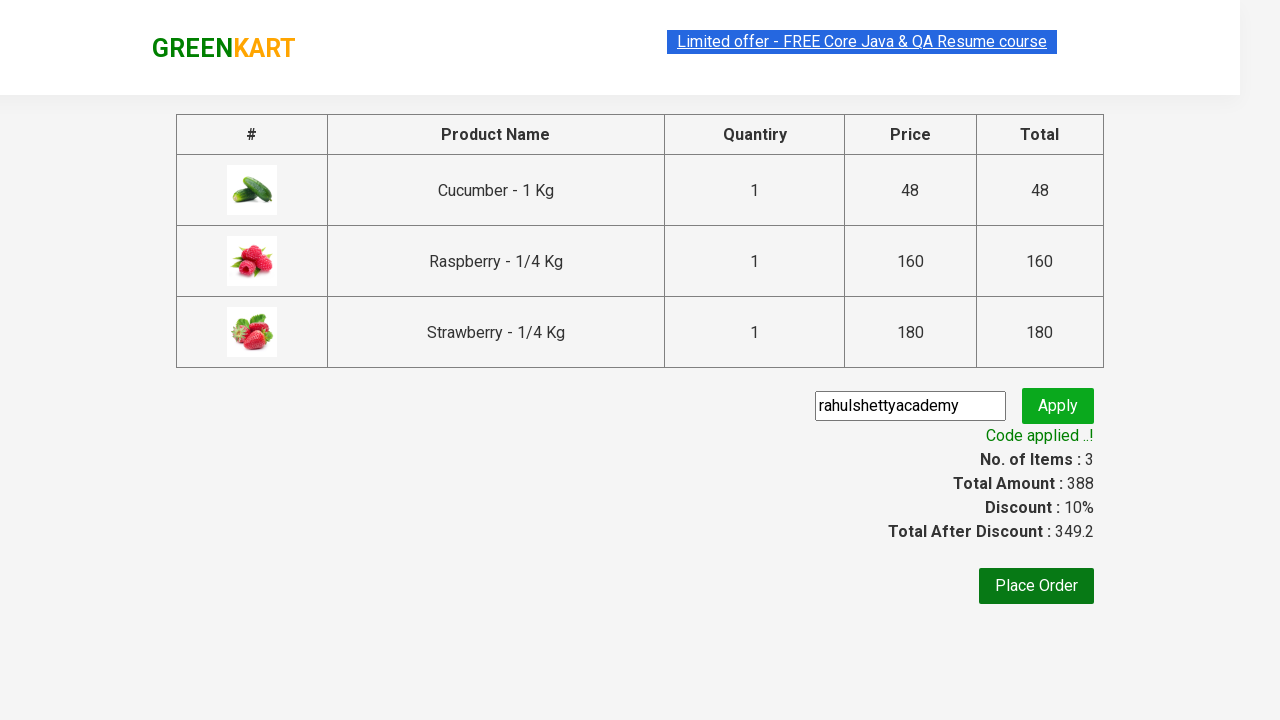

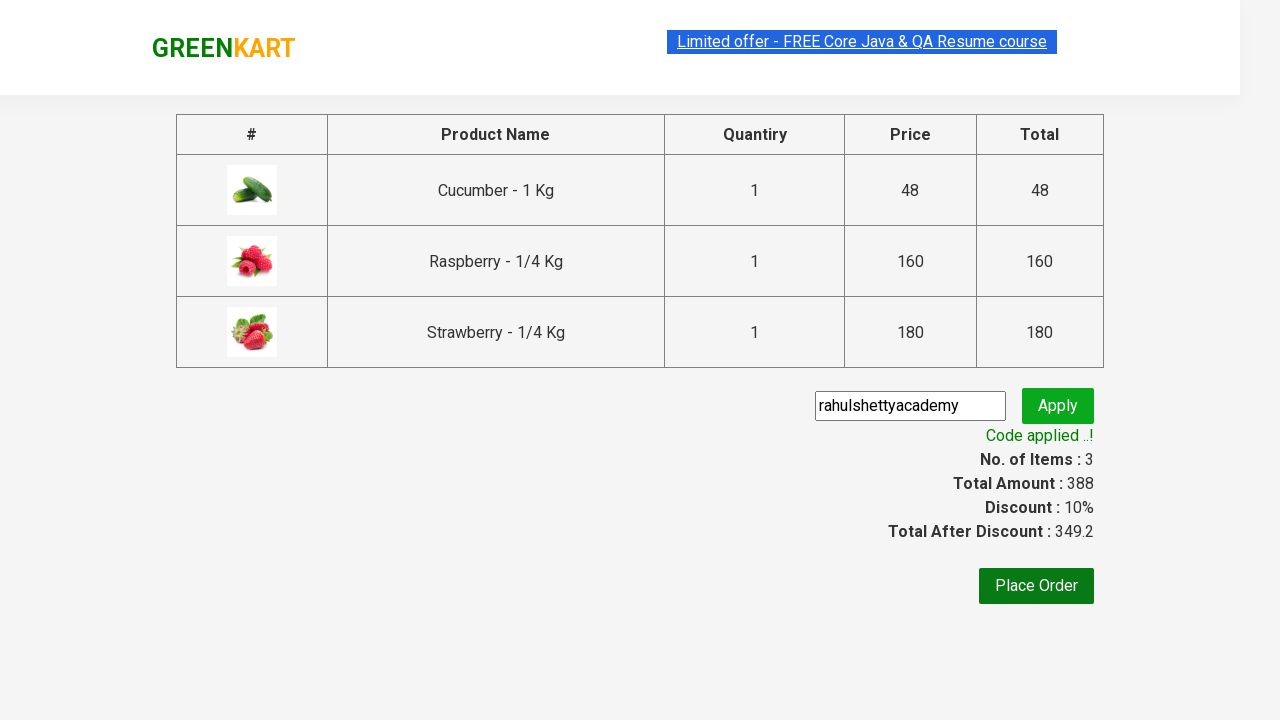